Tests the complete shopping flow by adding a product to cart and proceeding through checkout with payment details

Starting URL: https://www.demoblaze.com/index.html

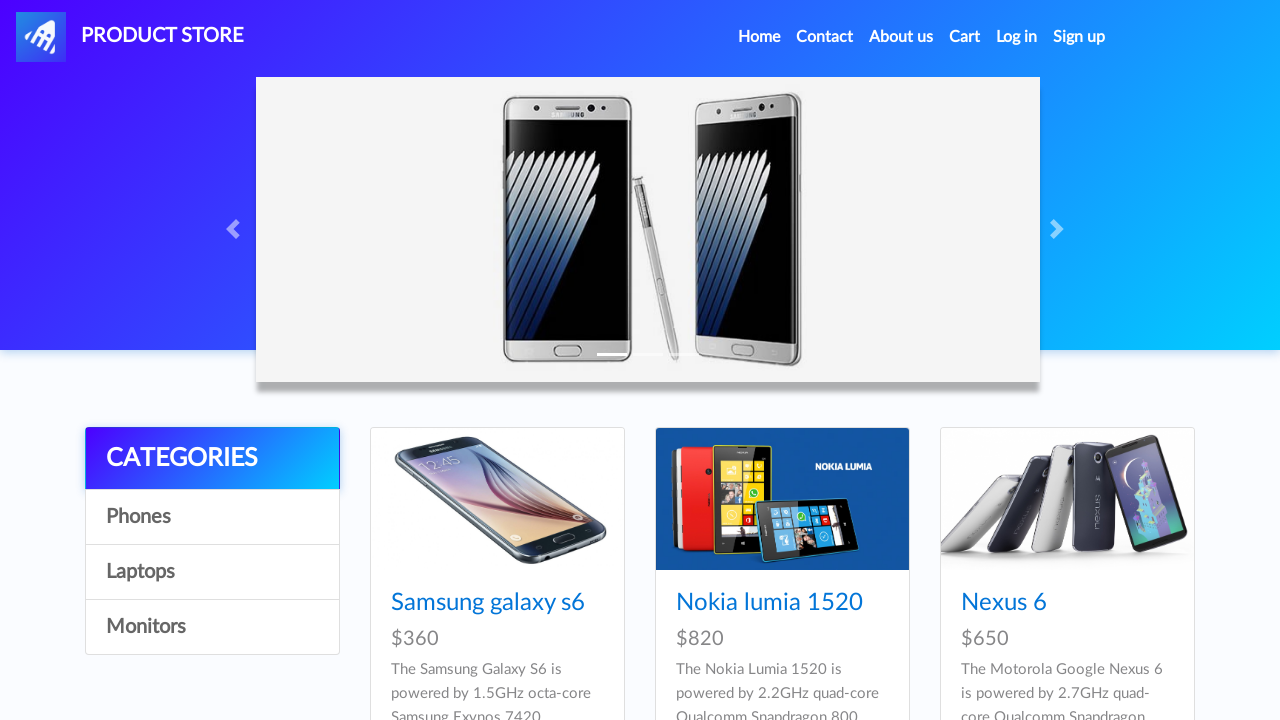

Clicked on first product to view details at (488, 603) on div:nth-child(1) > div > div > h4 > a
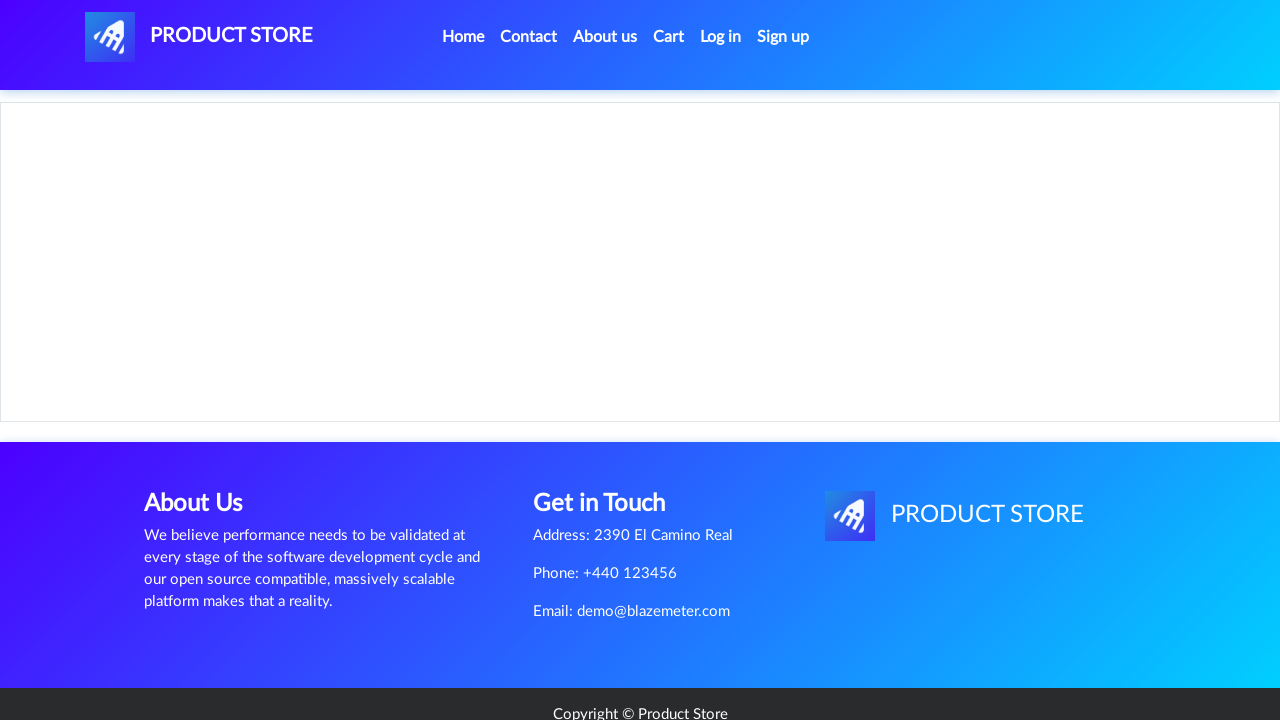

Product detail page loaded with product name visible
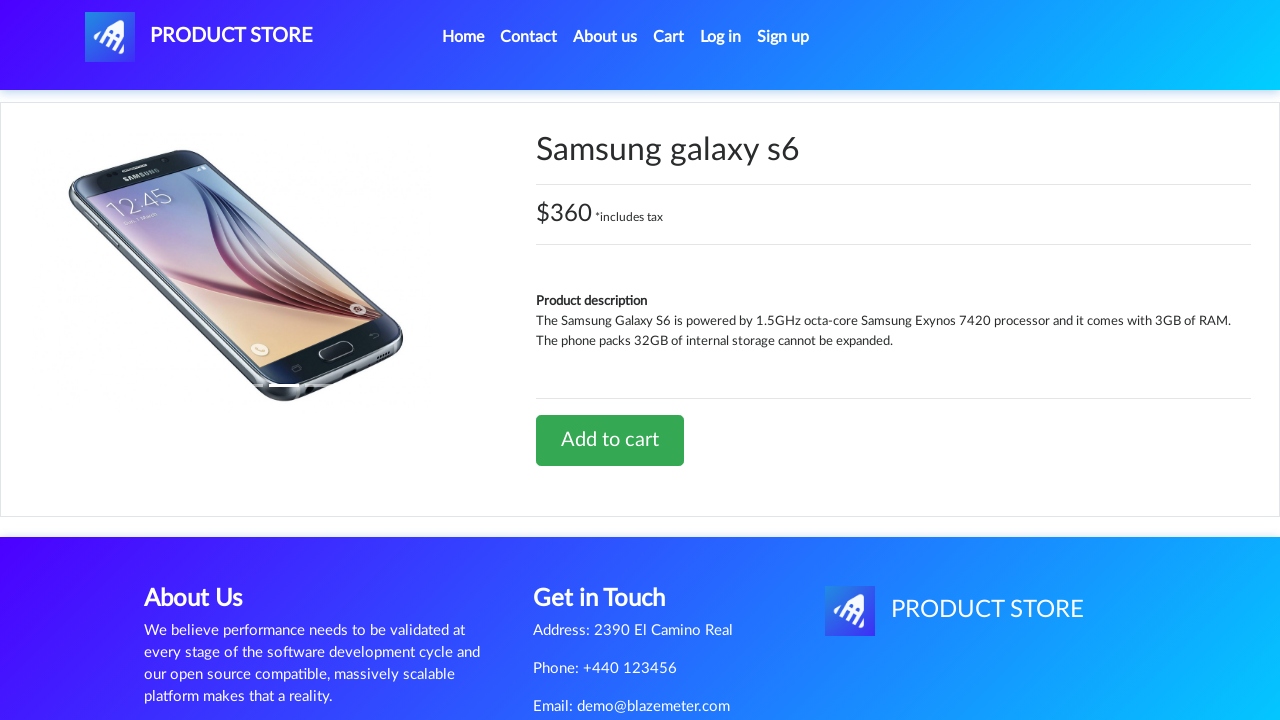

Clicked 'Add to cart' button at (610, 440) on xpath=//a[contains(text(),'Add to cart')]
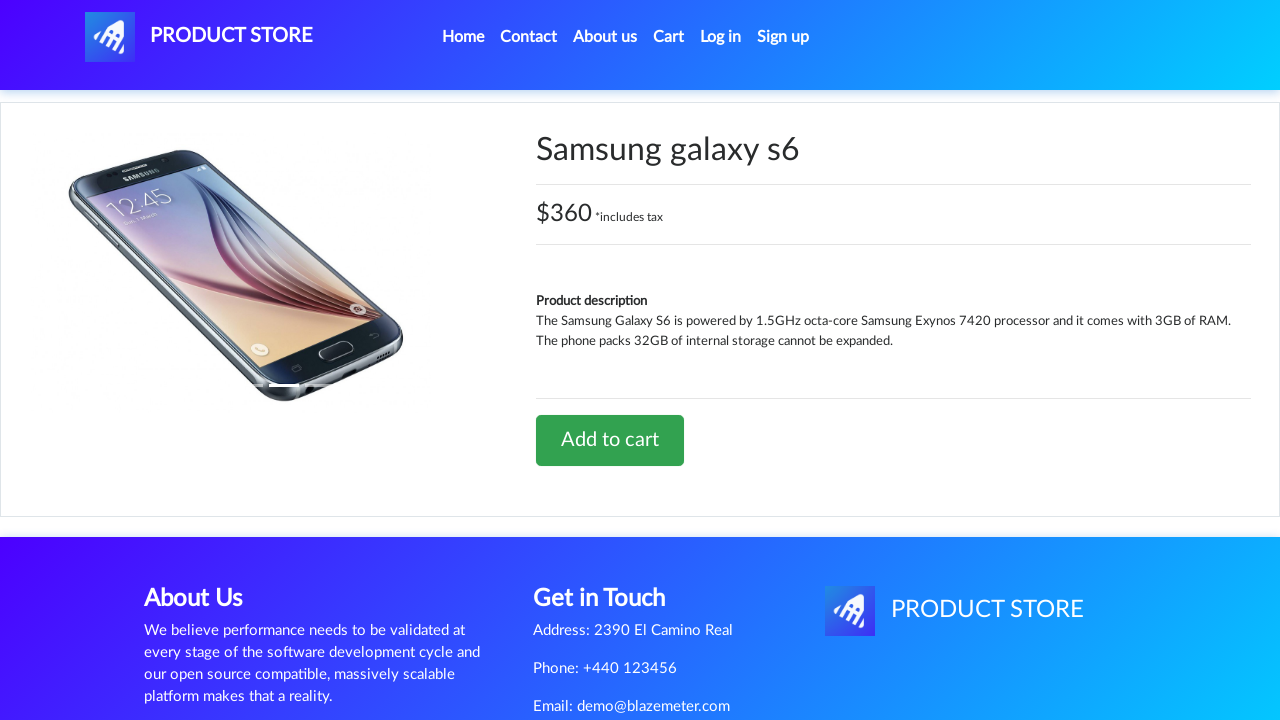

Set up dialog handler to accept alerts
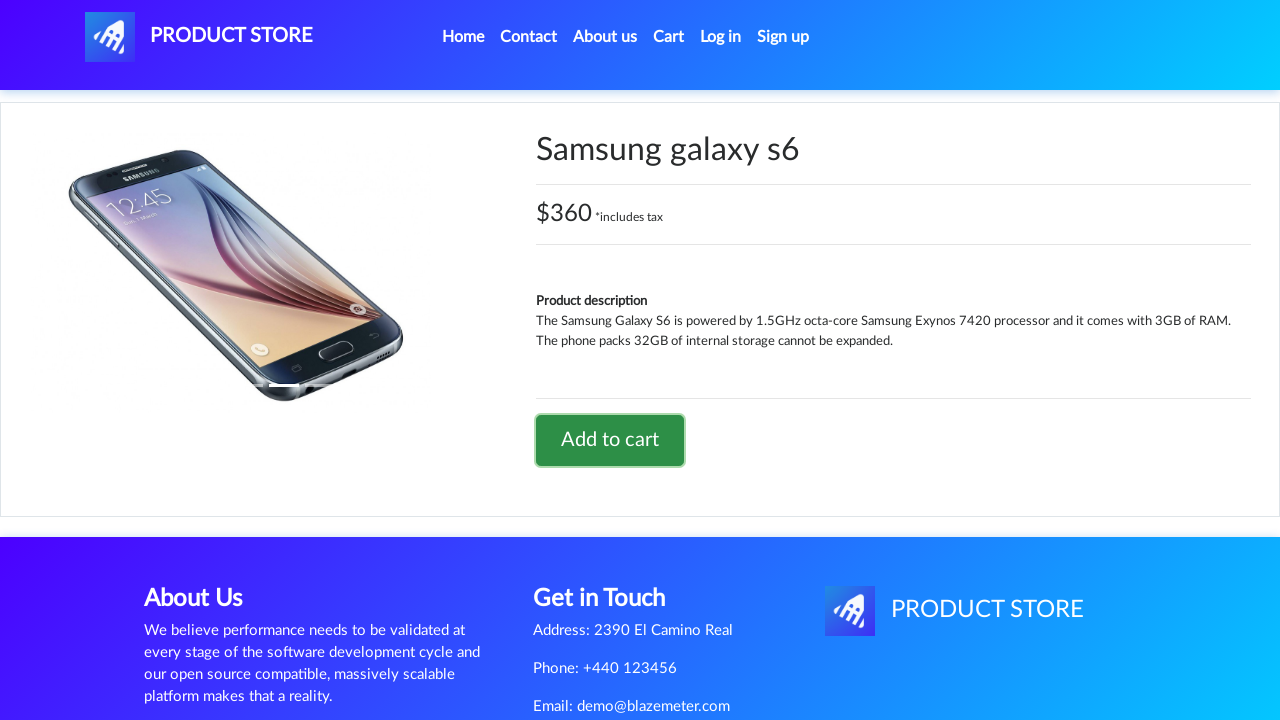

Clicked cart button to navigate to shopping cart at (669, 37) on #cartur
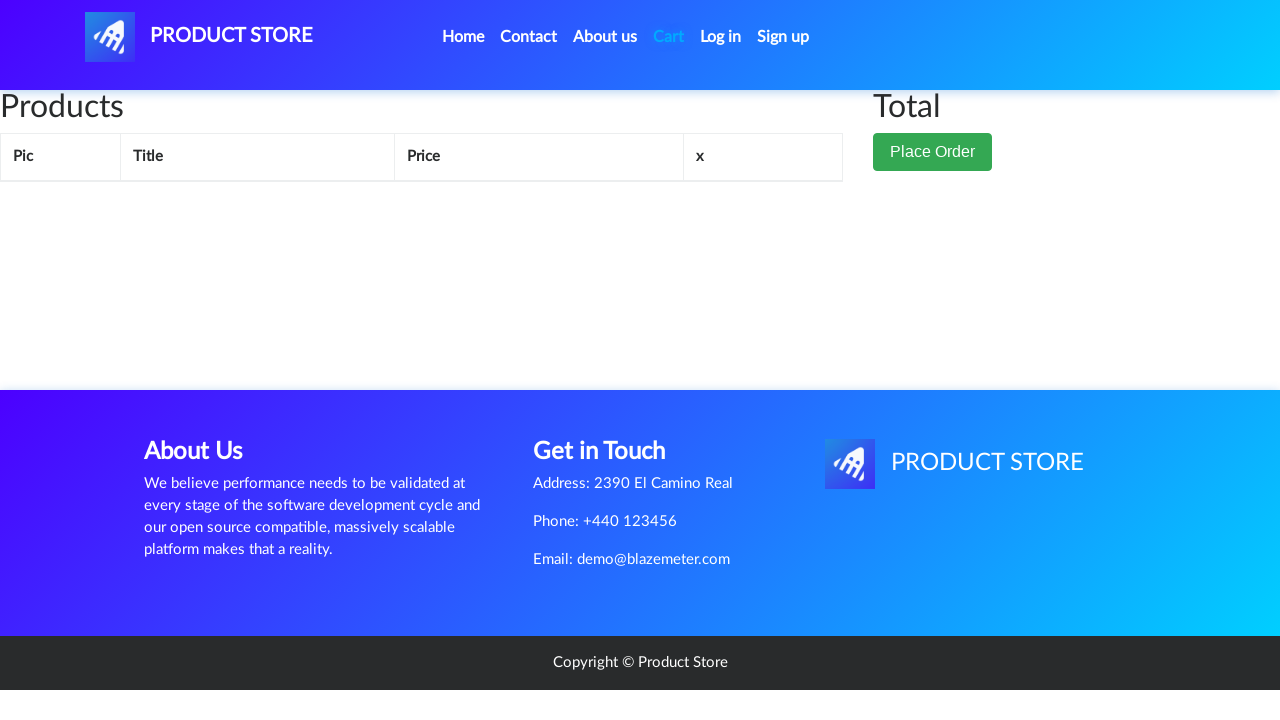

Cart page loaded with cart items table visible
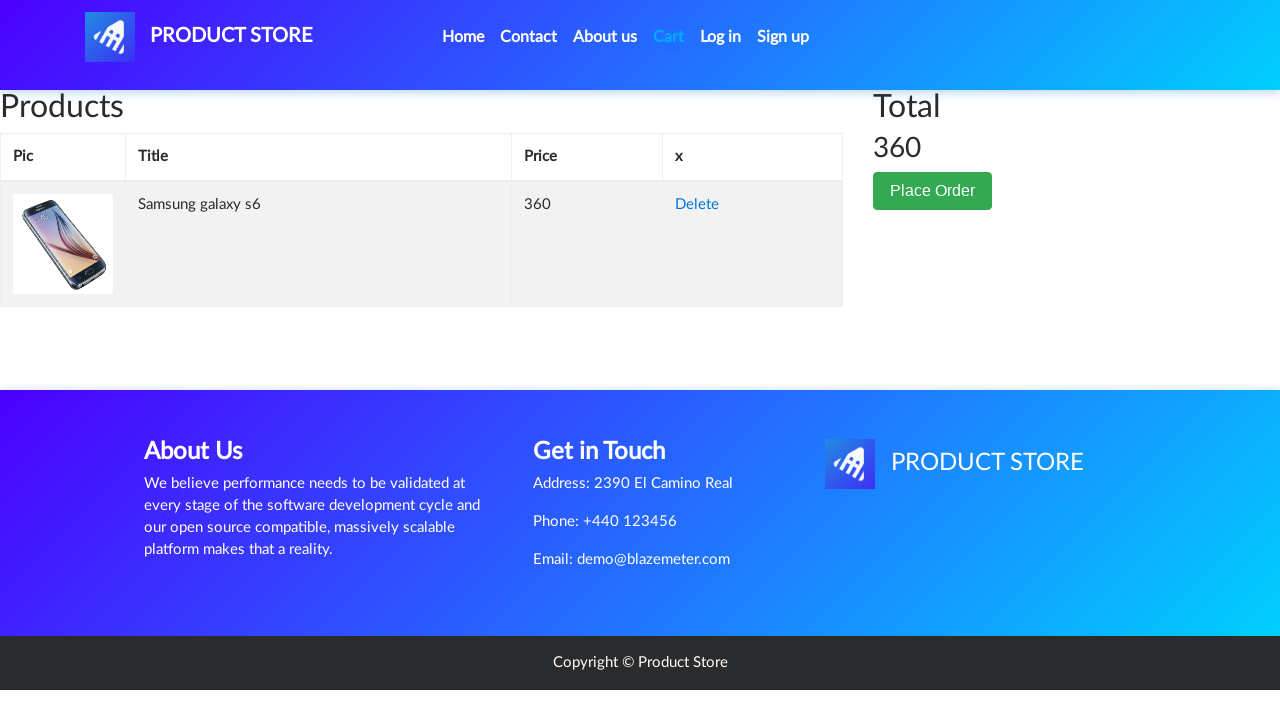

Clicked 'Place Order' button to proceed to checkout at (933, 191) on button:has-text('Place Order')
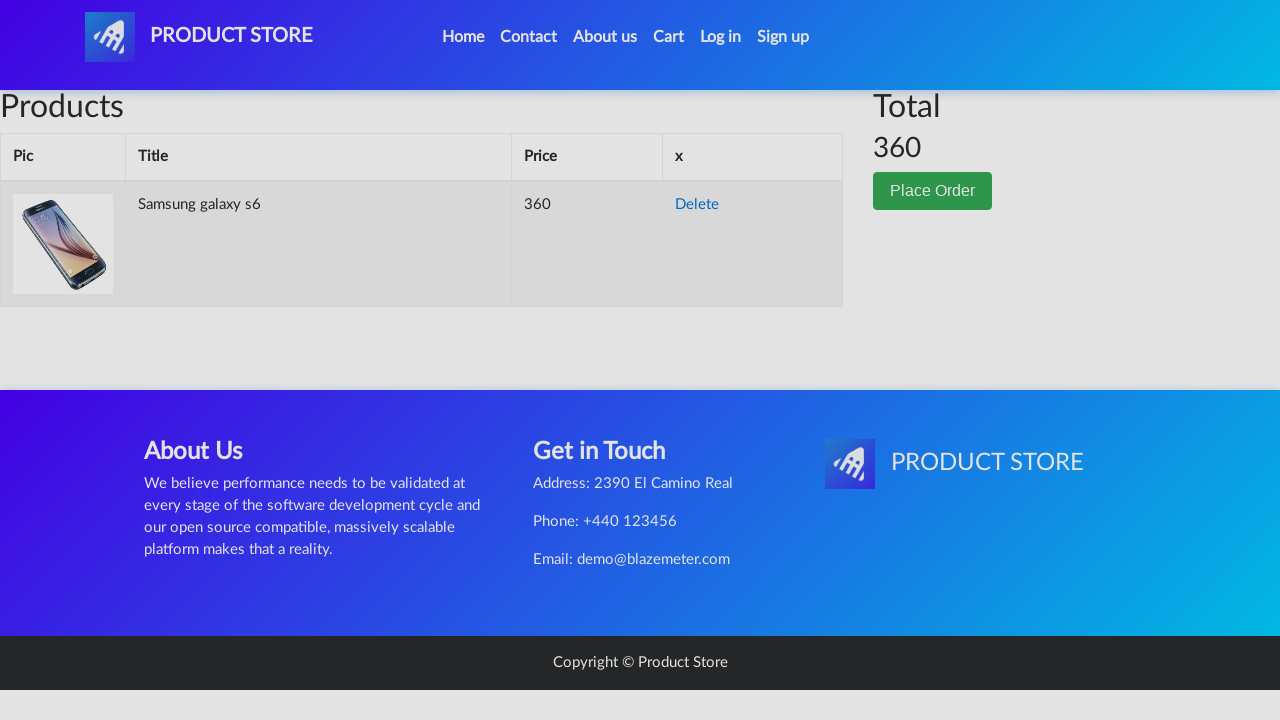

Filled in name field with 'Michael Johnson' on #name
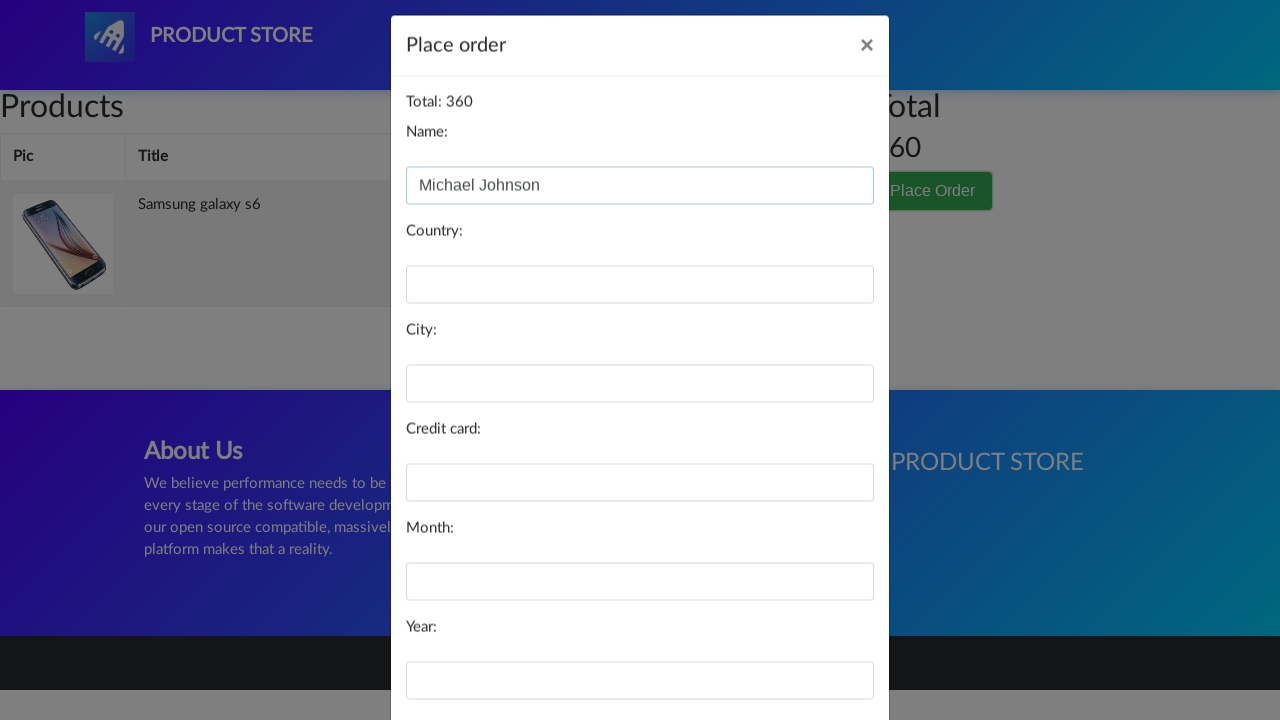

Filled in country field with 'United States' on #country
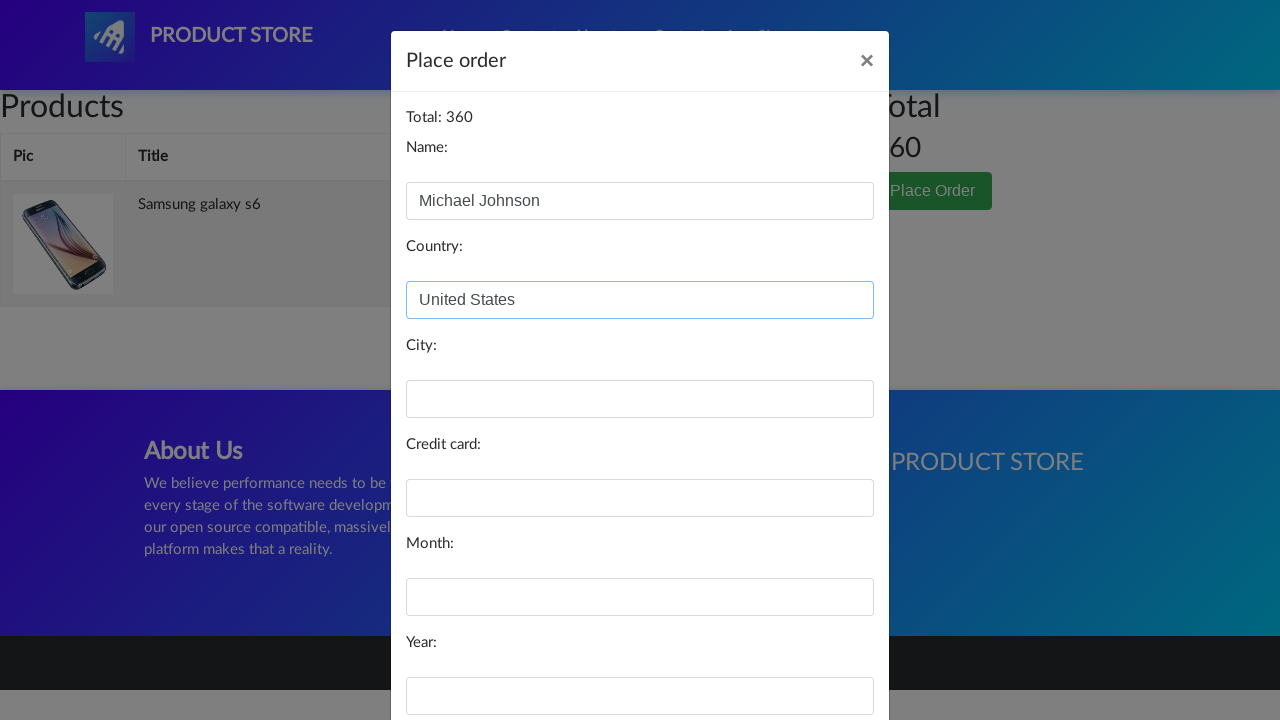

Filled in city field with 'New York' on #city
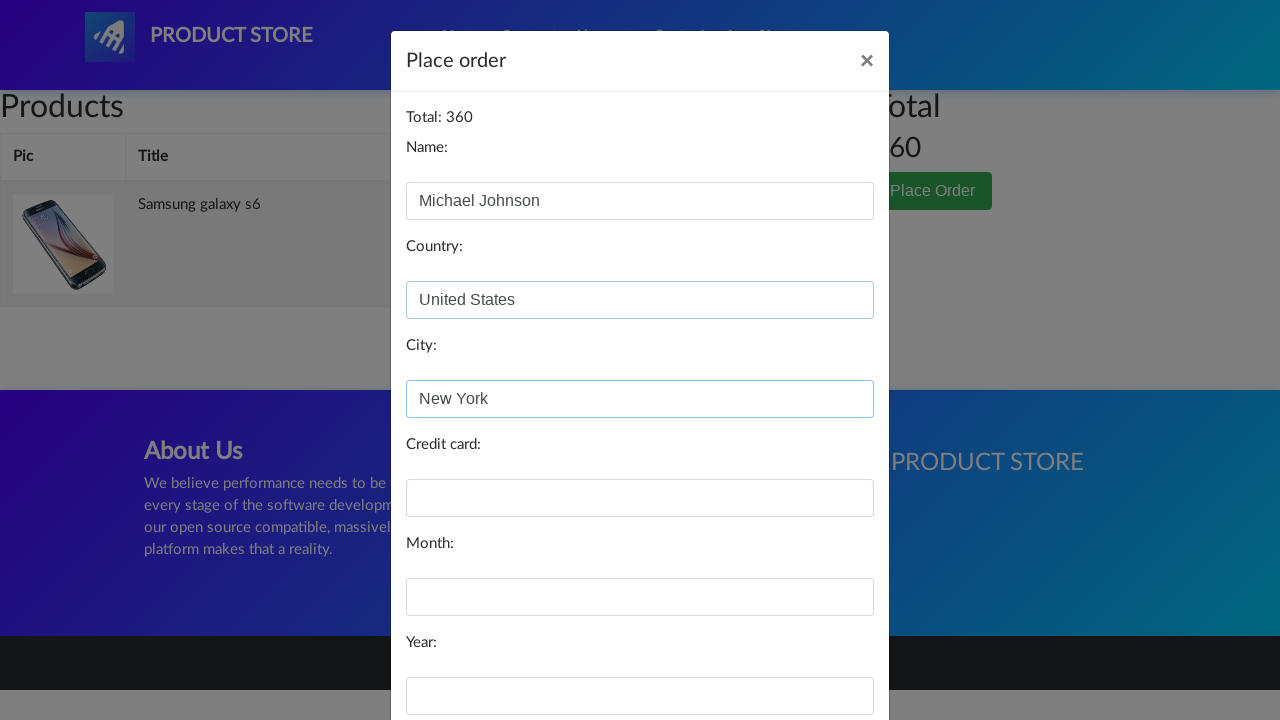

Filled in credit card field with test card number on #card
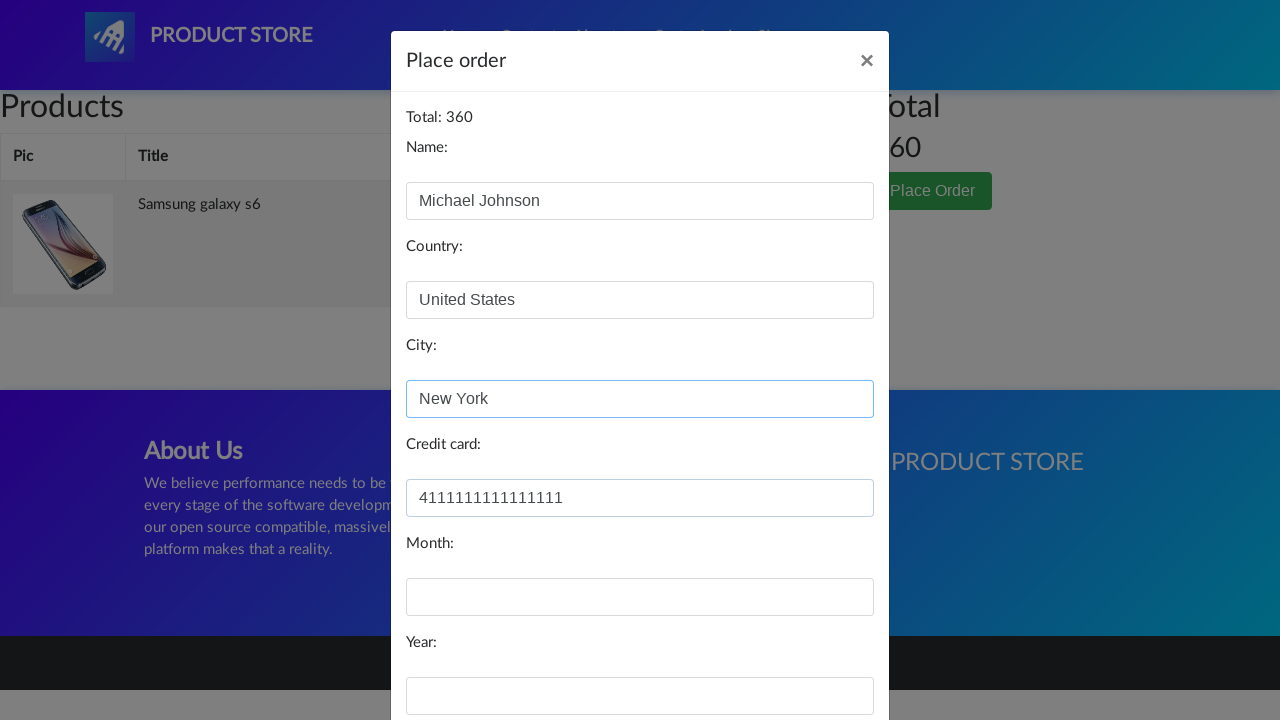

Filled in expiry month field with '12' on #month
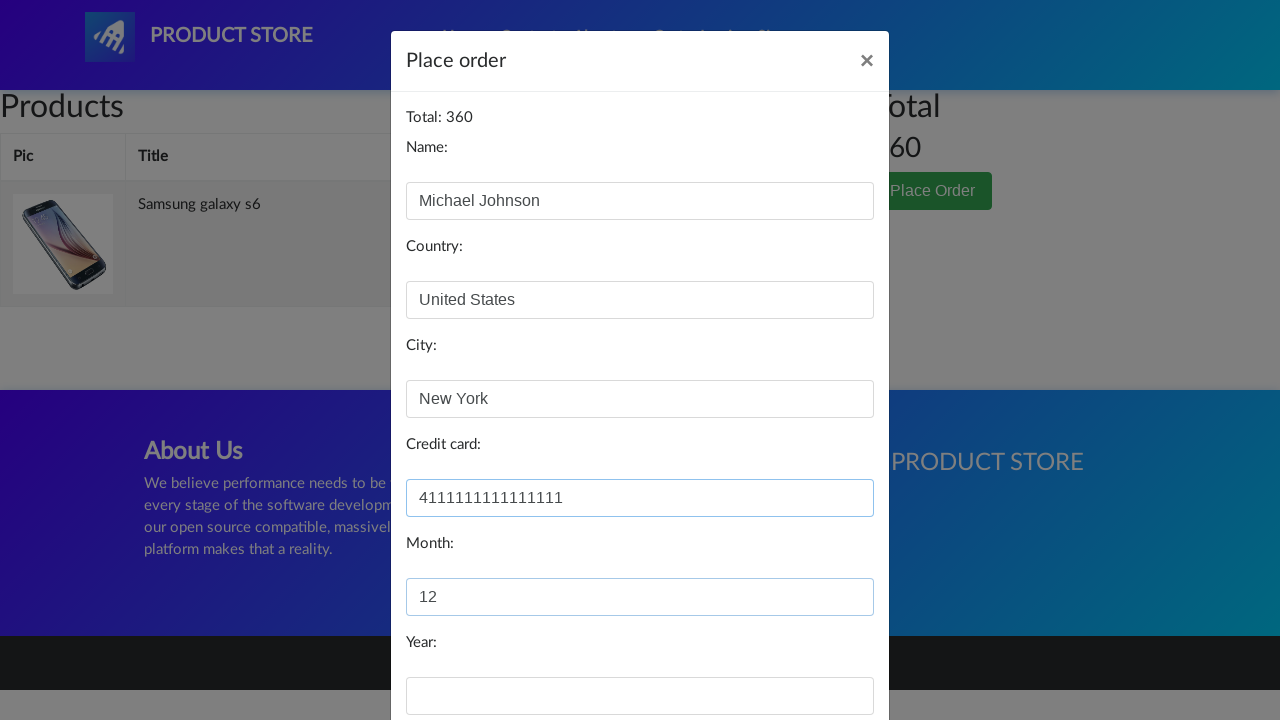

Filled in expiry year field with '2025' on #year
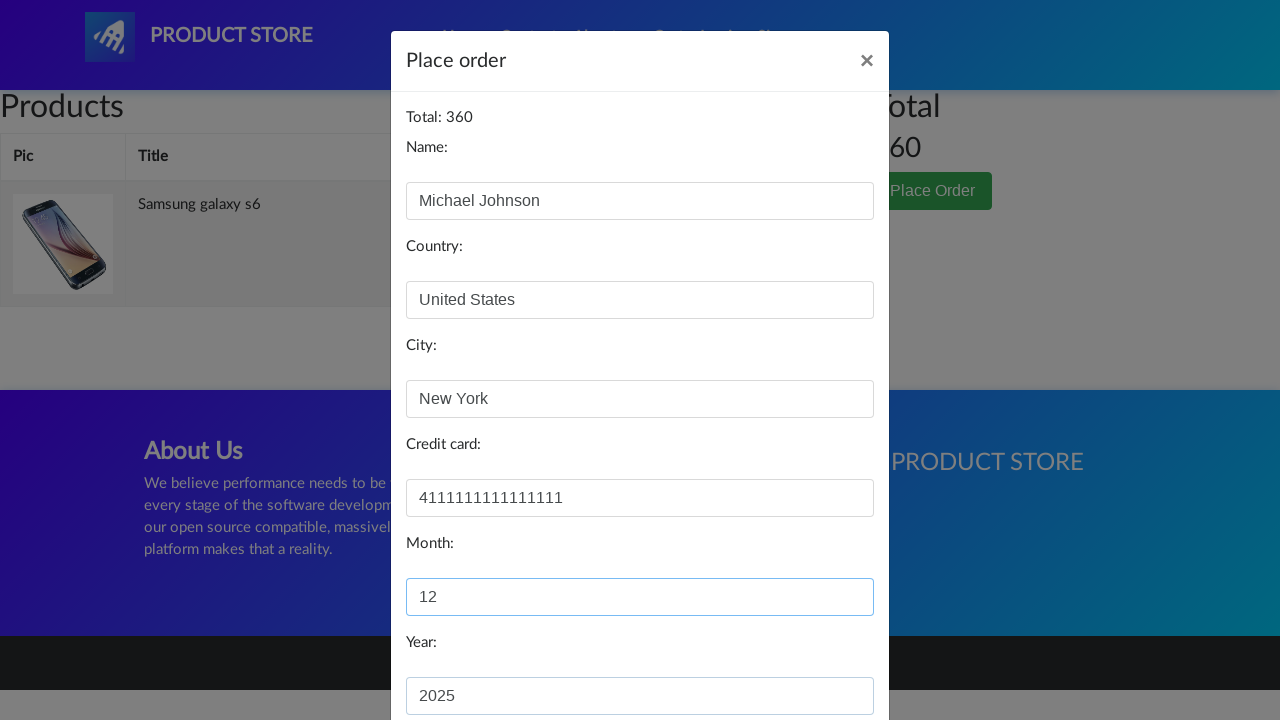

Clicked 'Purchase' button to complete the checkout at (823, 655) on xpath=//button[contains(text(),'Purchase')]
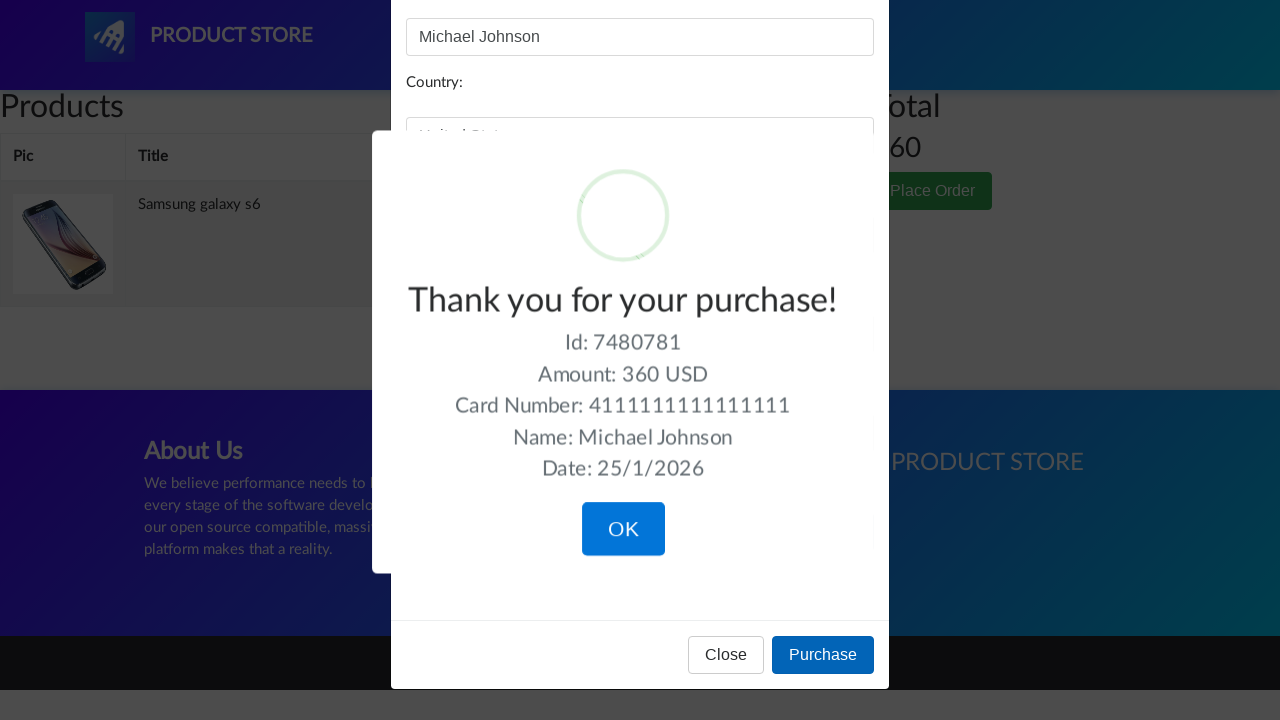

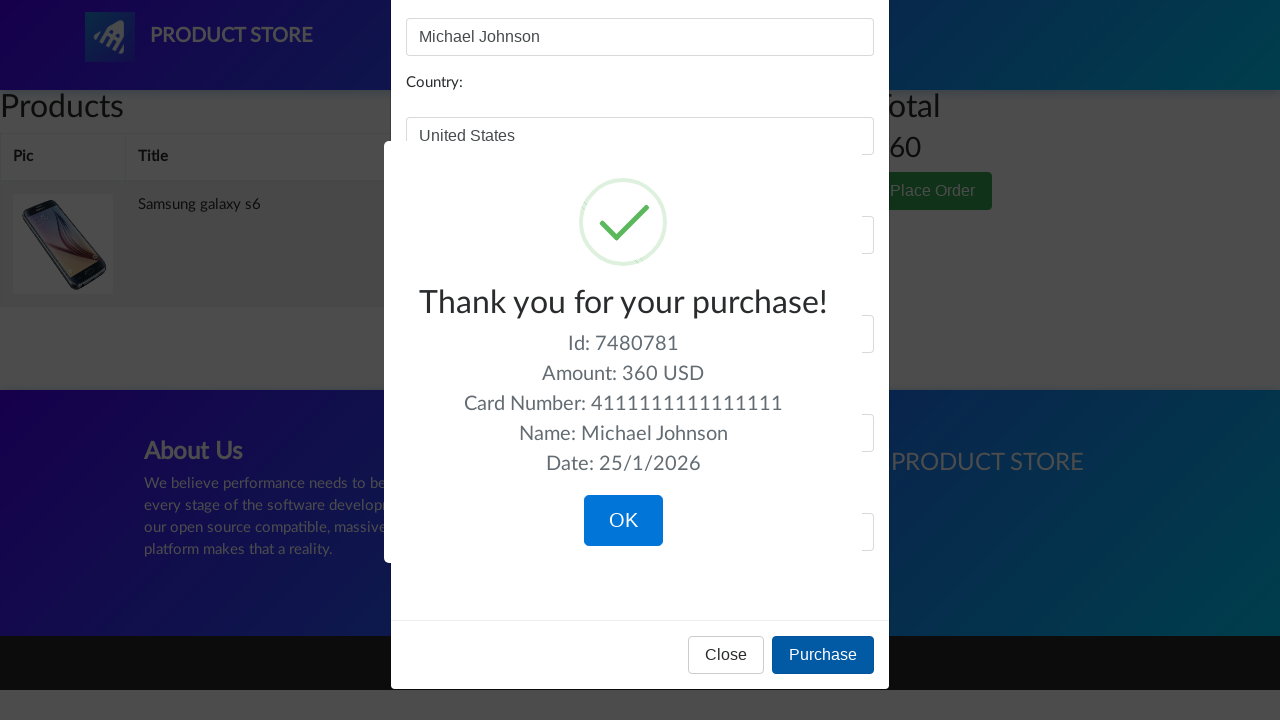